Tests checkbox interaction functionality by checking the initial state of two checkboxes, then clicking to select the first checkbox and unselect the second checkbox.

Starting URL: https://the-internet.herokuapp.com/checkboxes

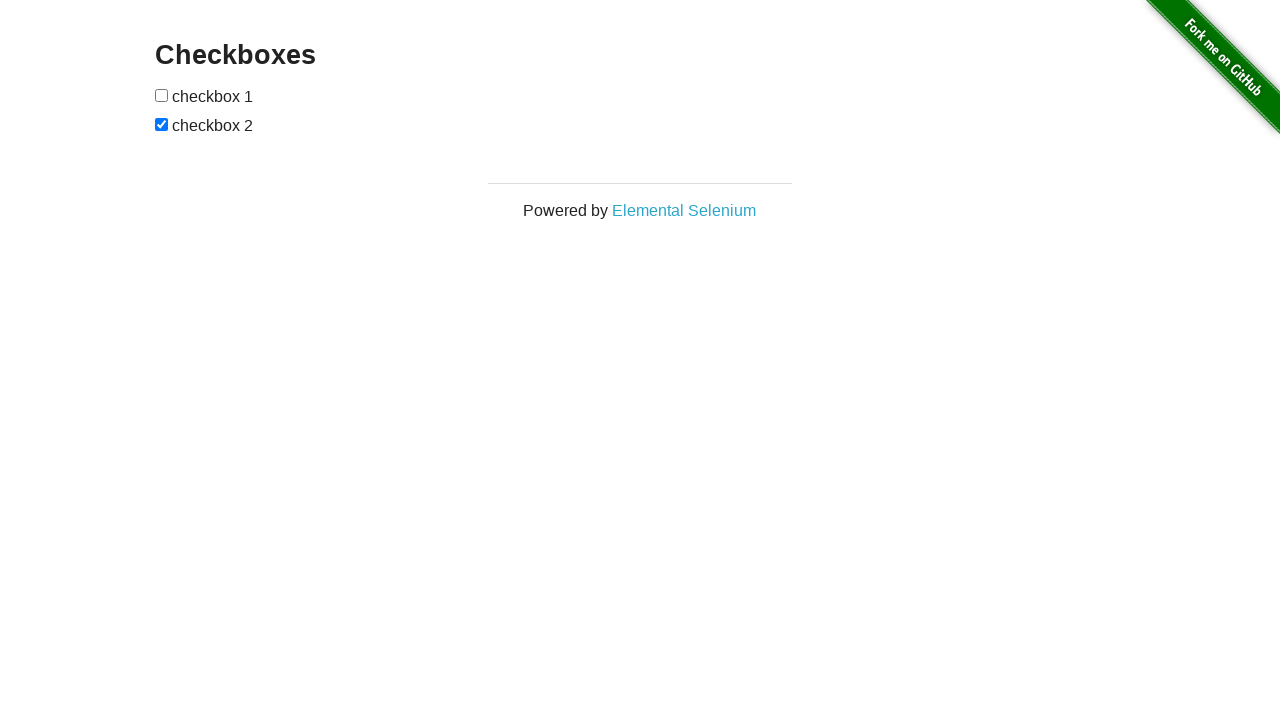

Navigated to checkboxes page
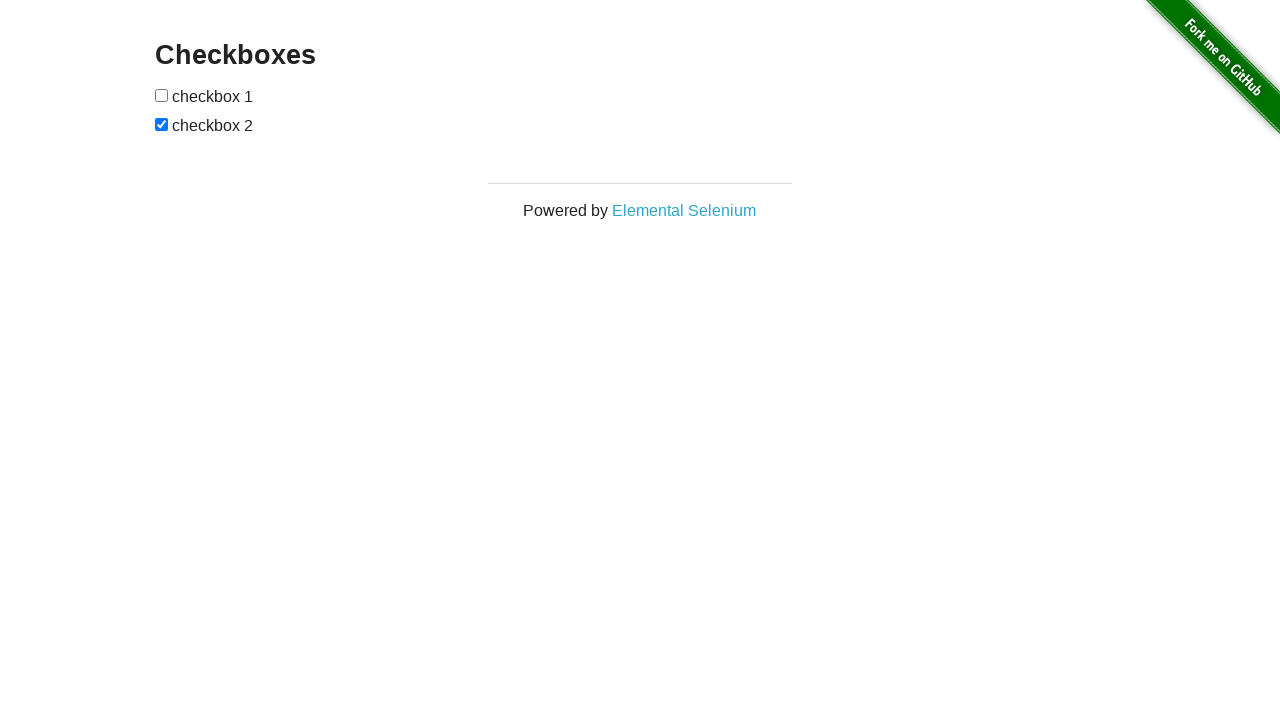

Located all checkboxes on the page
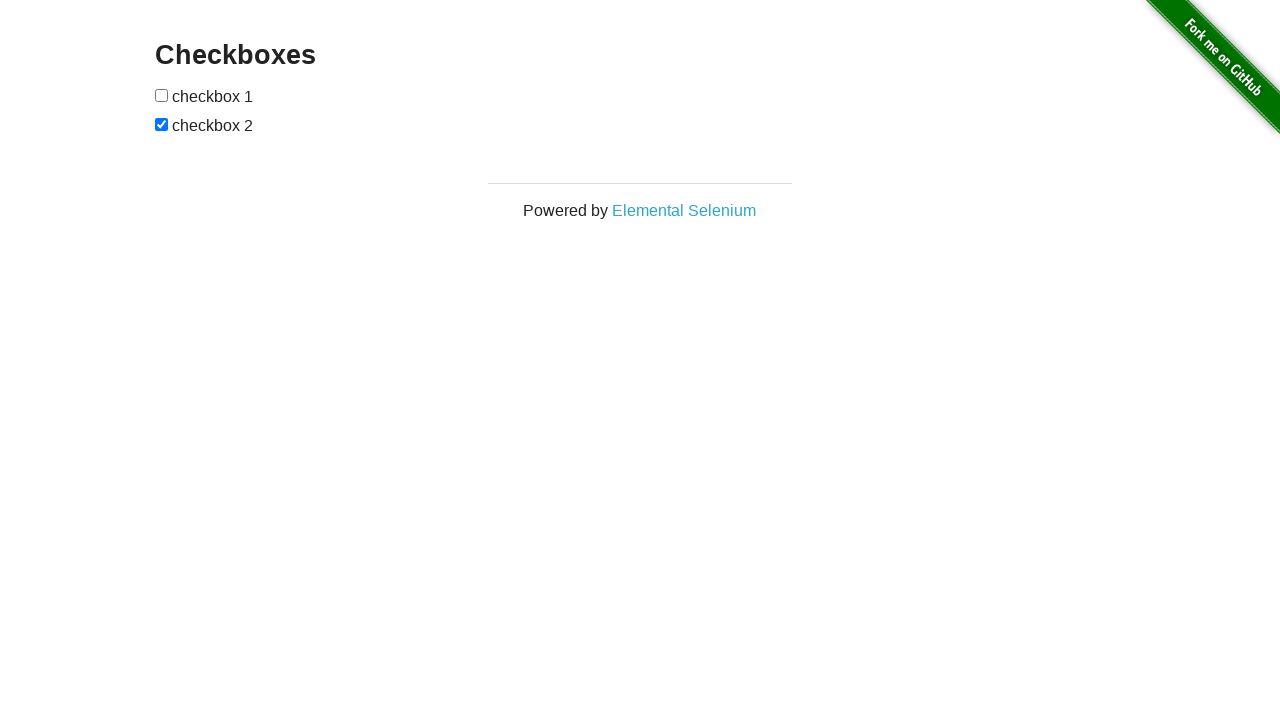

First checkbox is visible
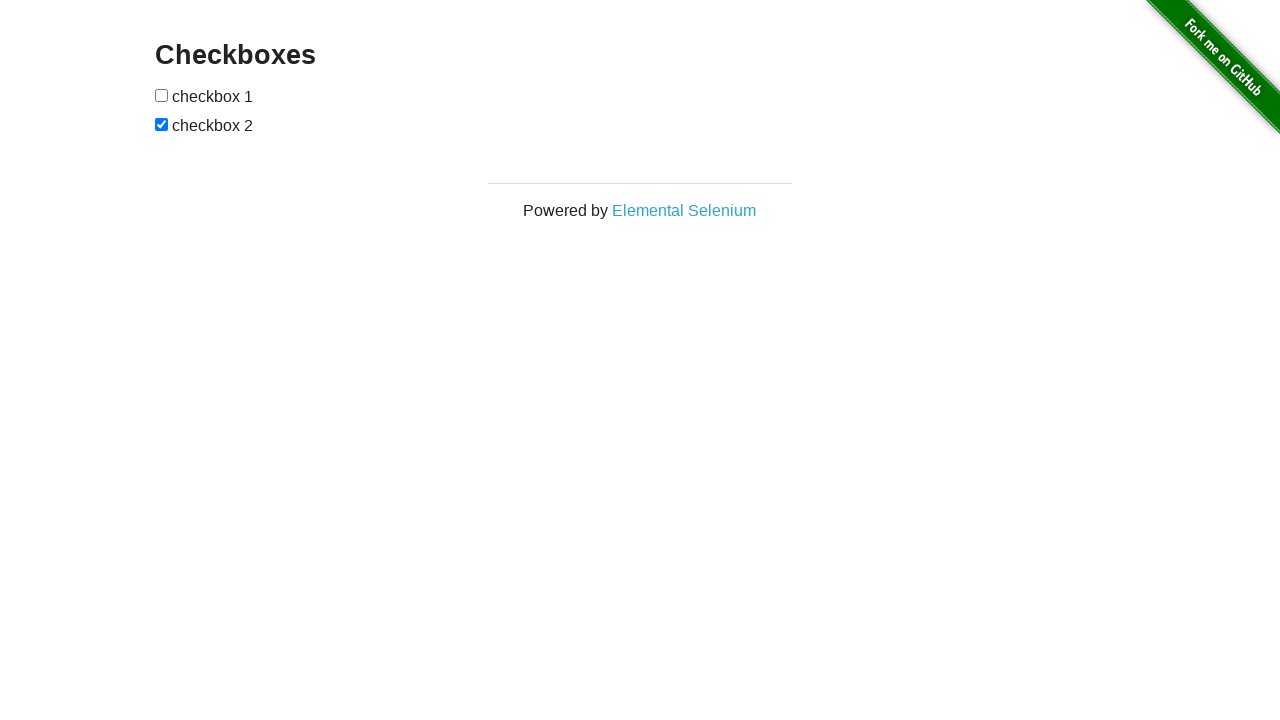

Retrieved first checkbox
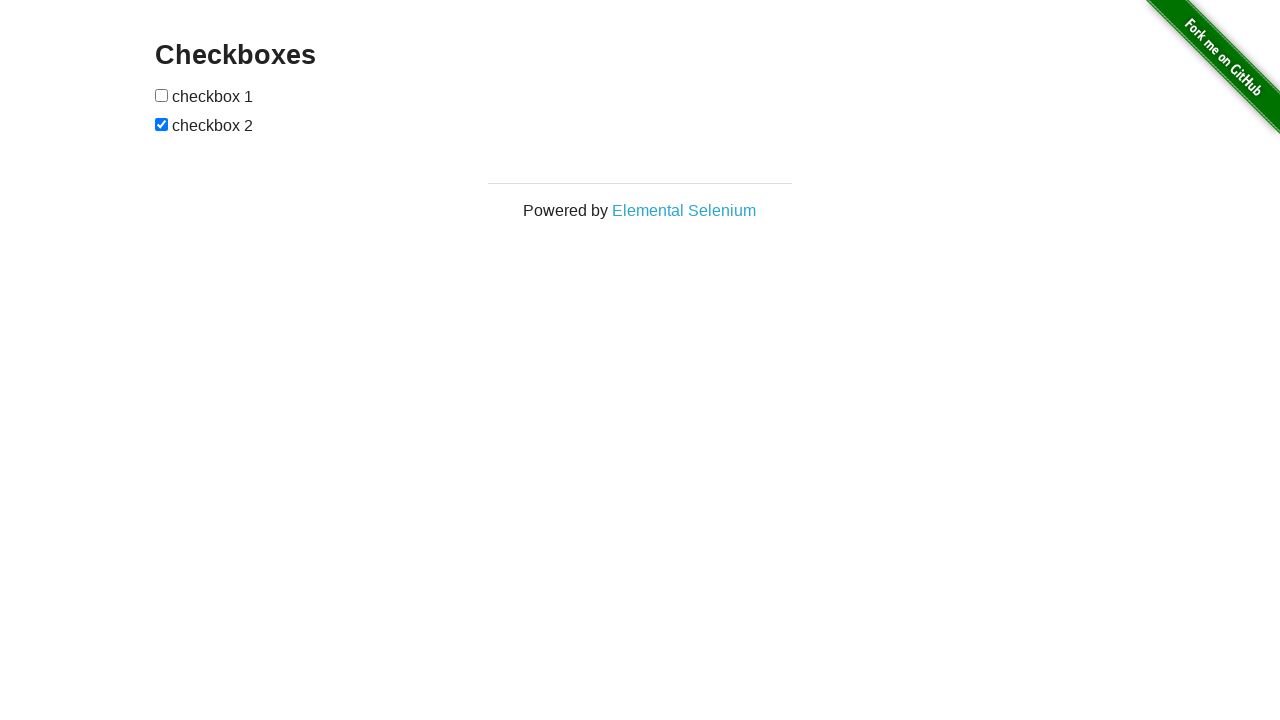

Retrieved second checkbox
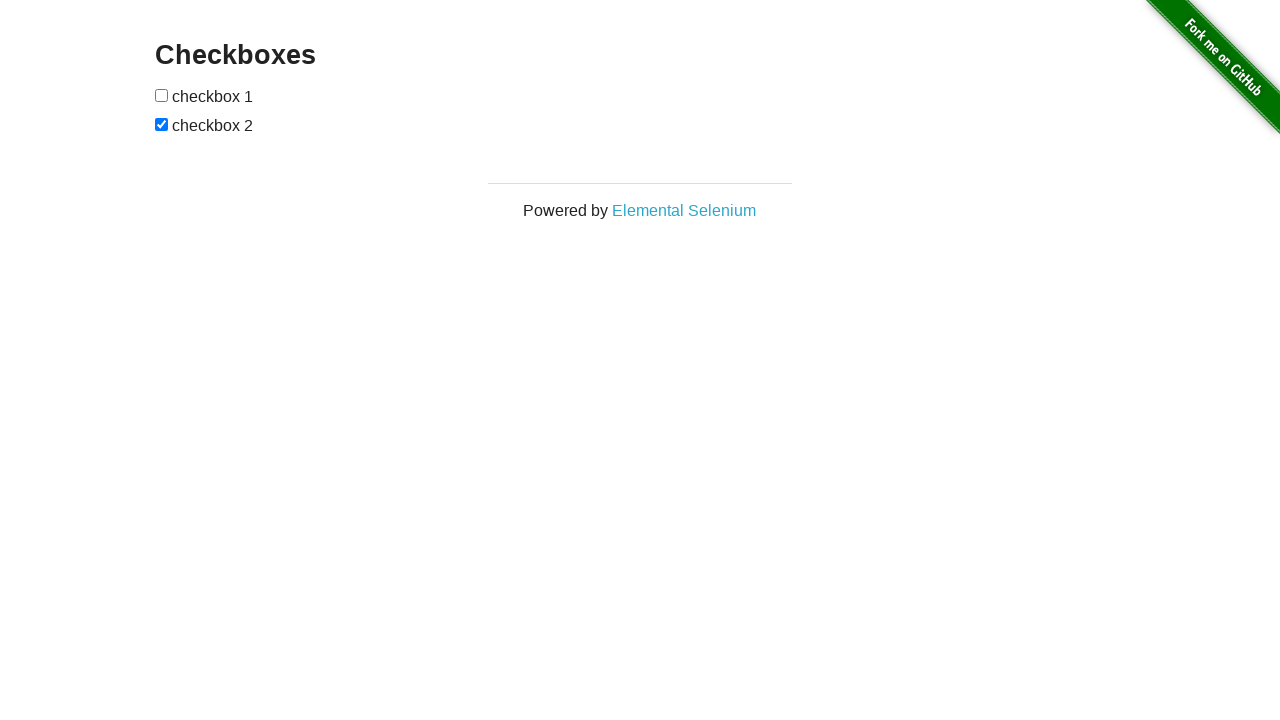

Clicked first checkbox to select it at (162, 95) on [type='checkbox'] >> nth=0
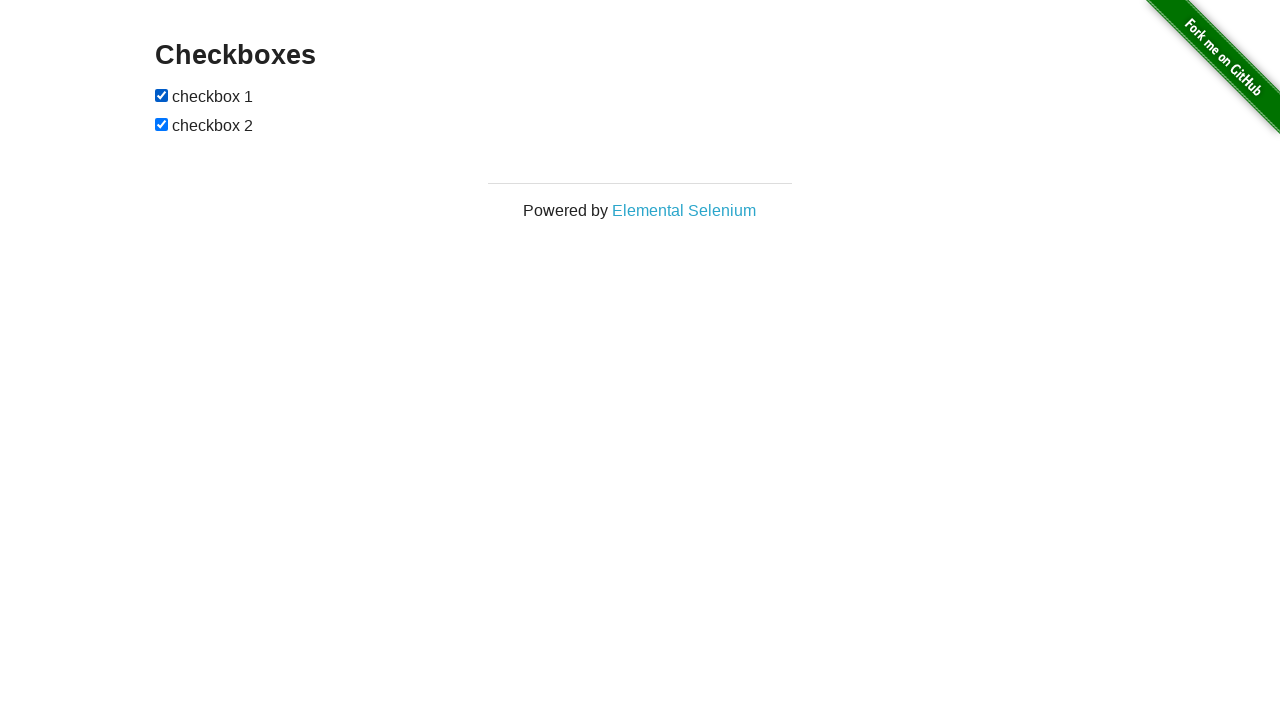

Clicked second checkbox to unselect it at (162, 124) on [type='checkbox'] >> nth=1
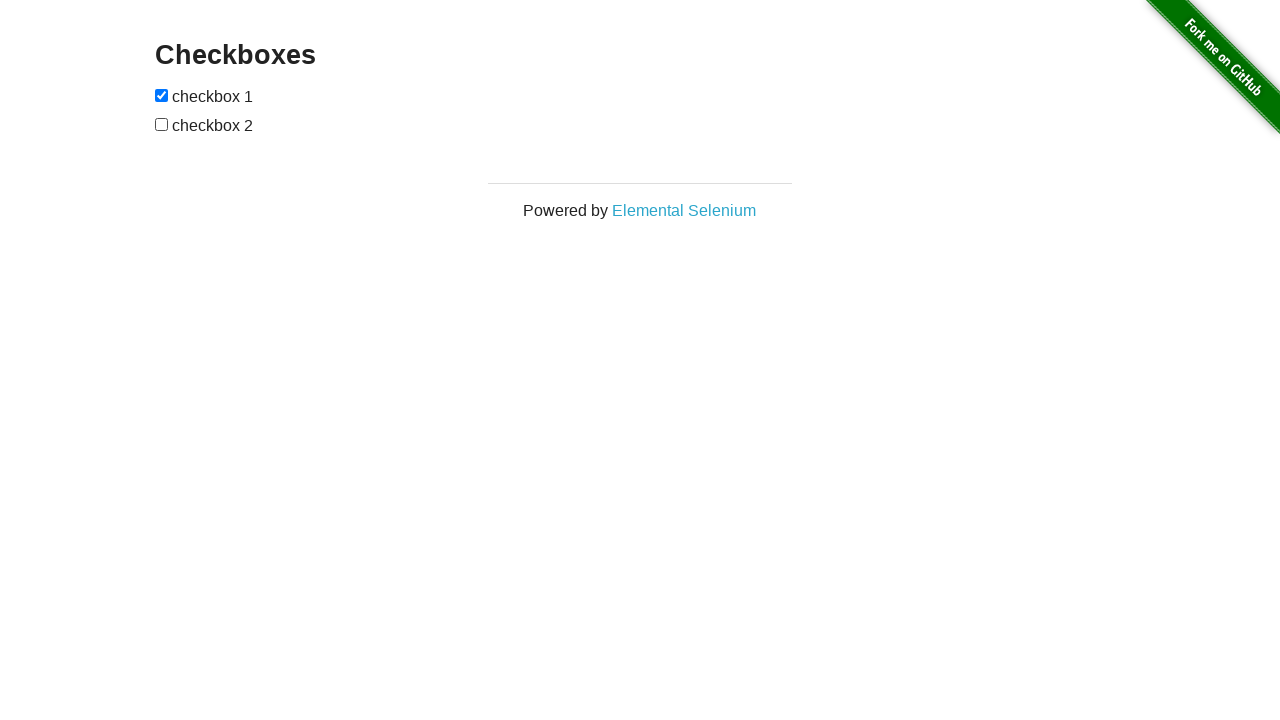

Waited 500ms for state changes to be reflected
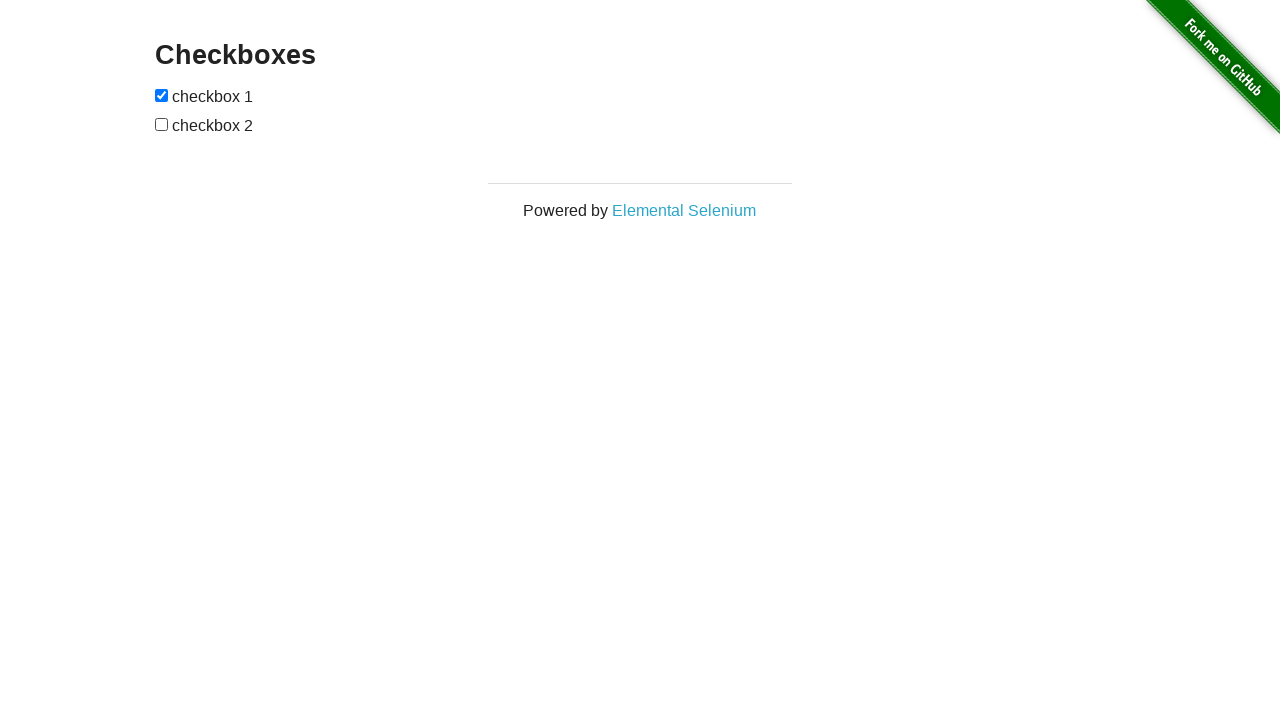

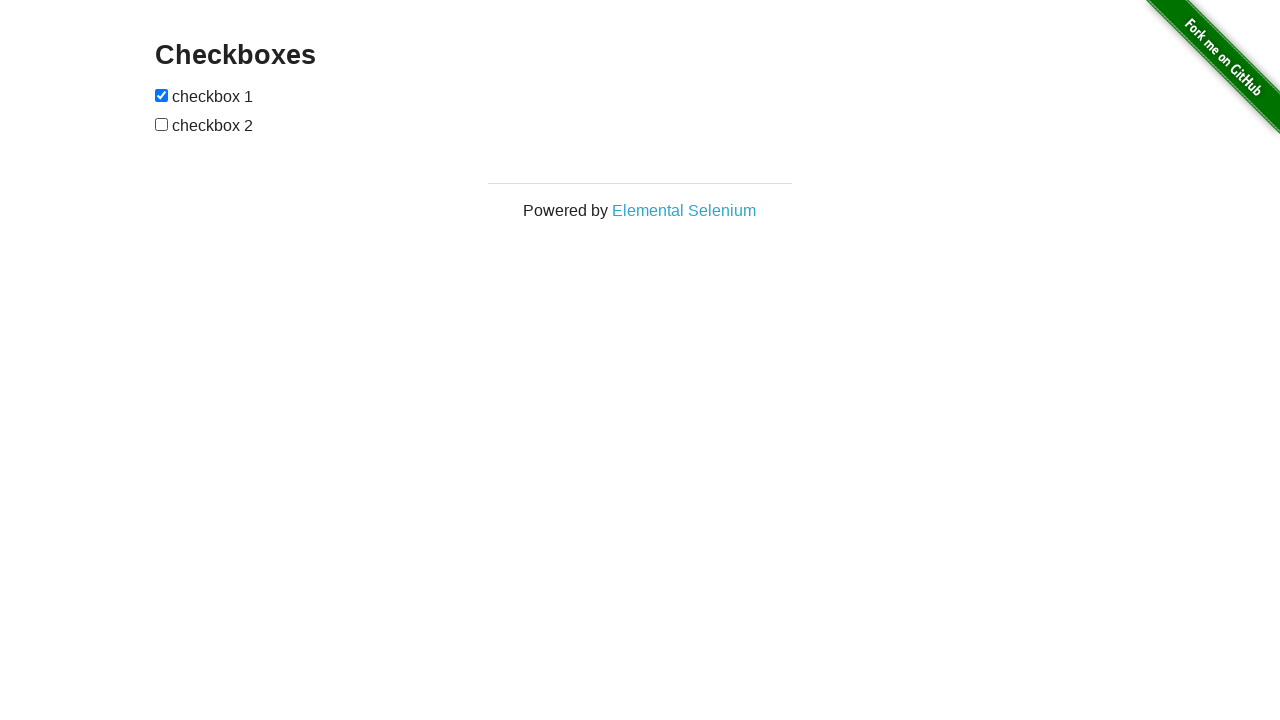